Tests that clicking the Java language option in the header dropdown redirects to the Java documentation page

Starting URL: https://playwright.dev/

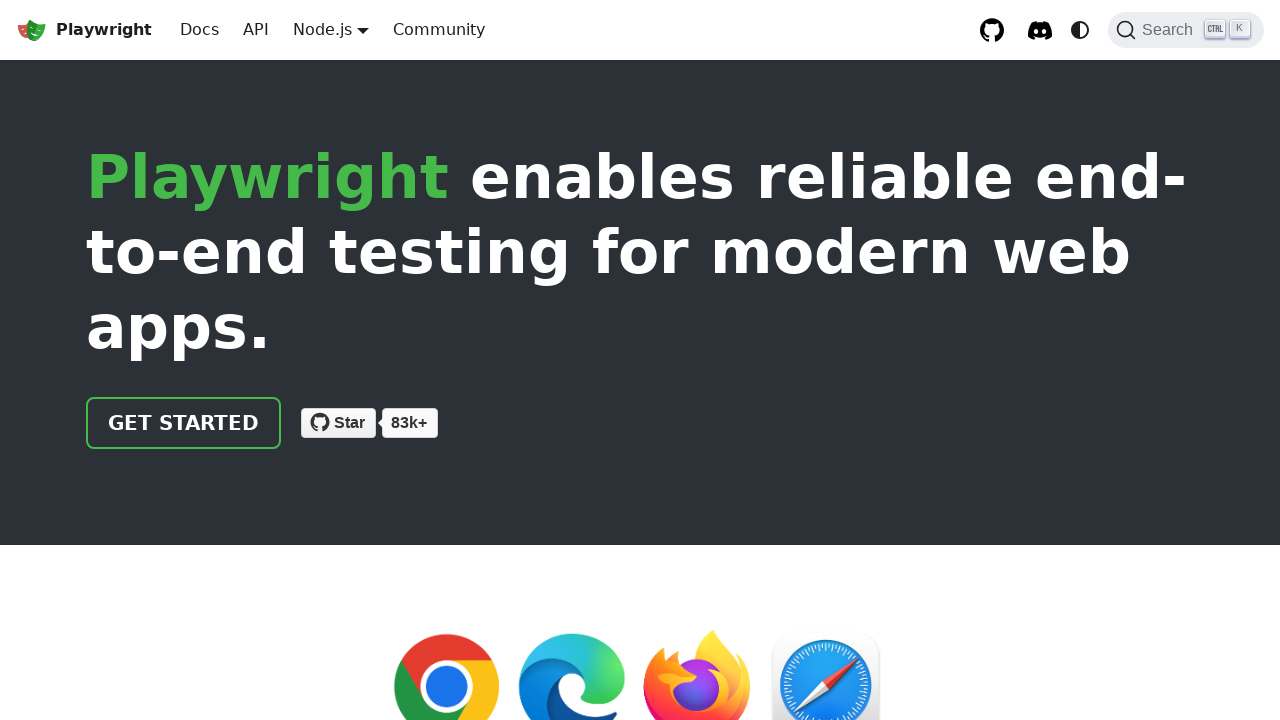

Clicked on language dropdown in header at (331, 30) on .navbar__item.dropdown
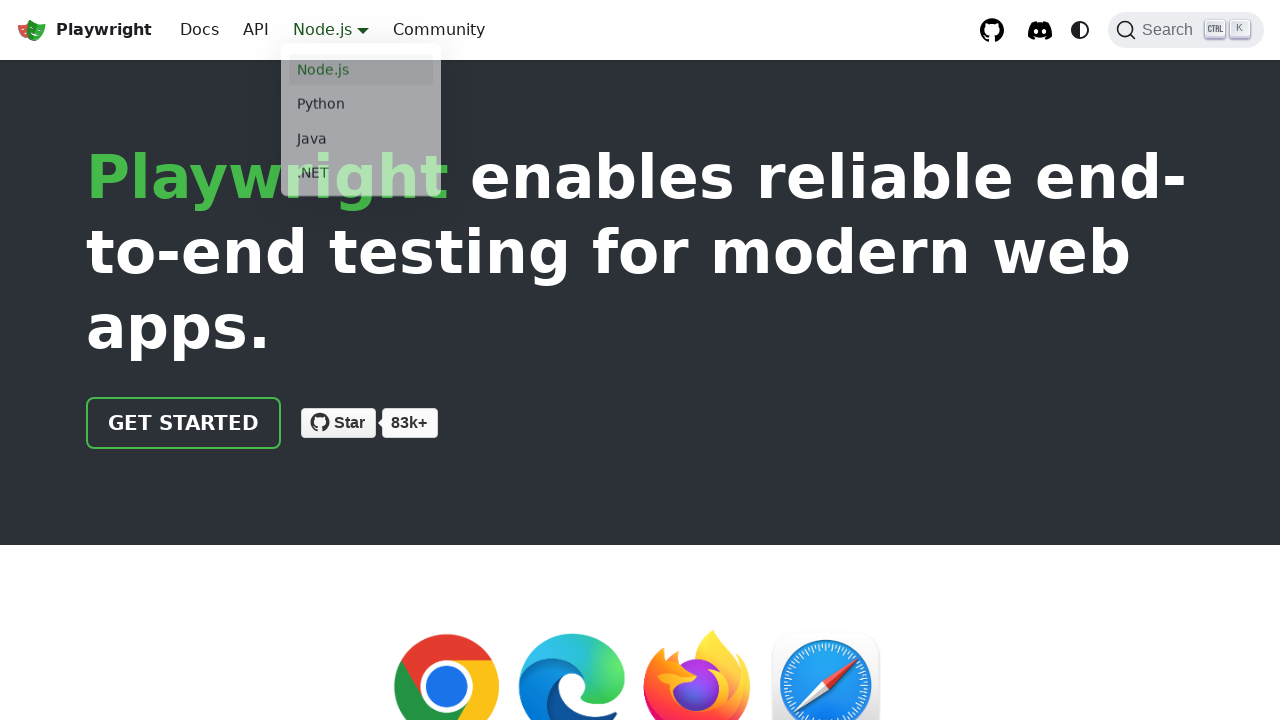

Clicked on Java language option from dropdown at (361, 142) on a[href='/java/']
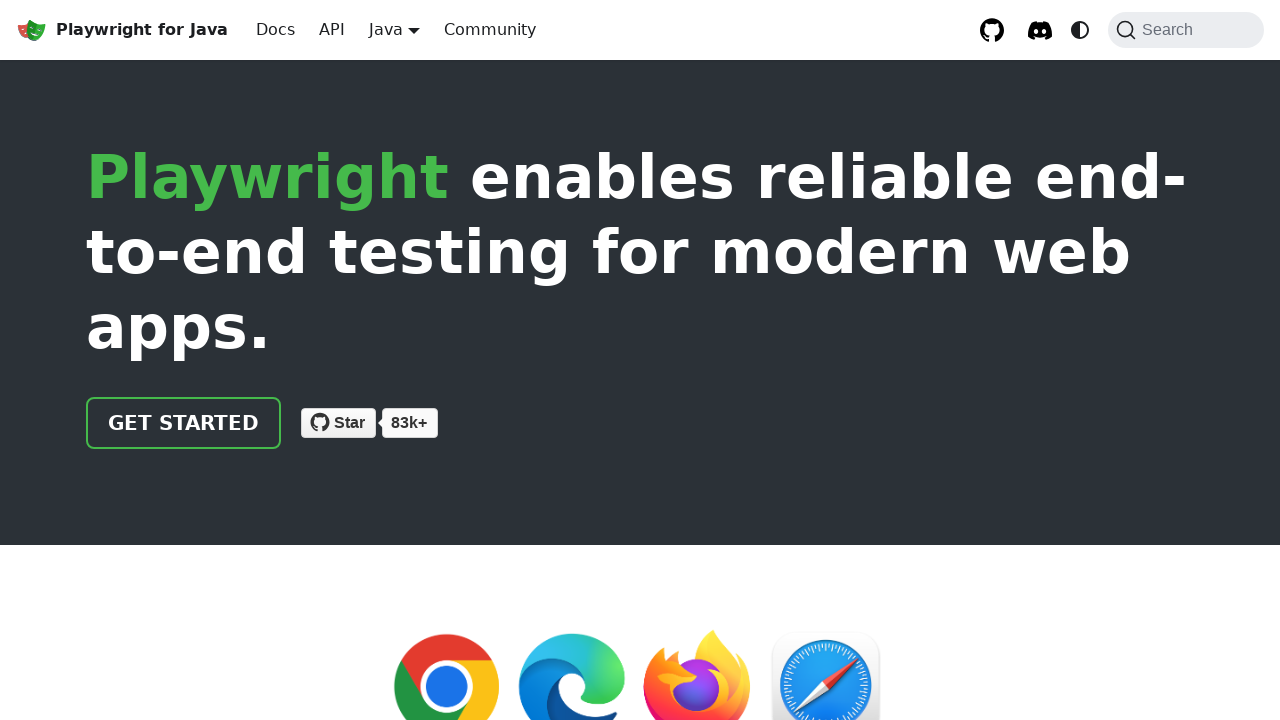

Verified redirect to Java documentation page (https://playwright.dev/java/)
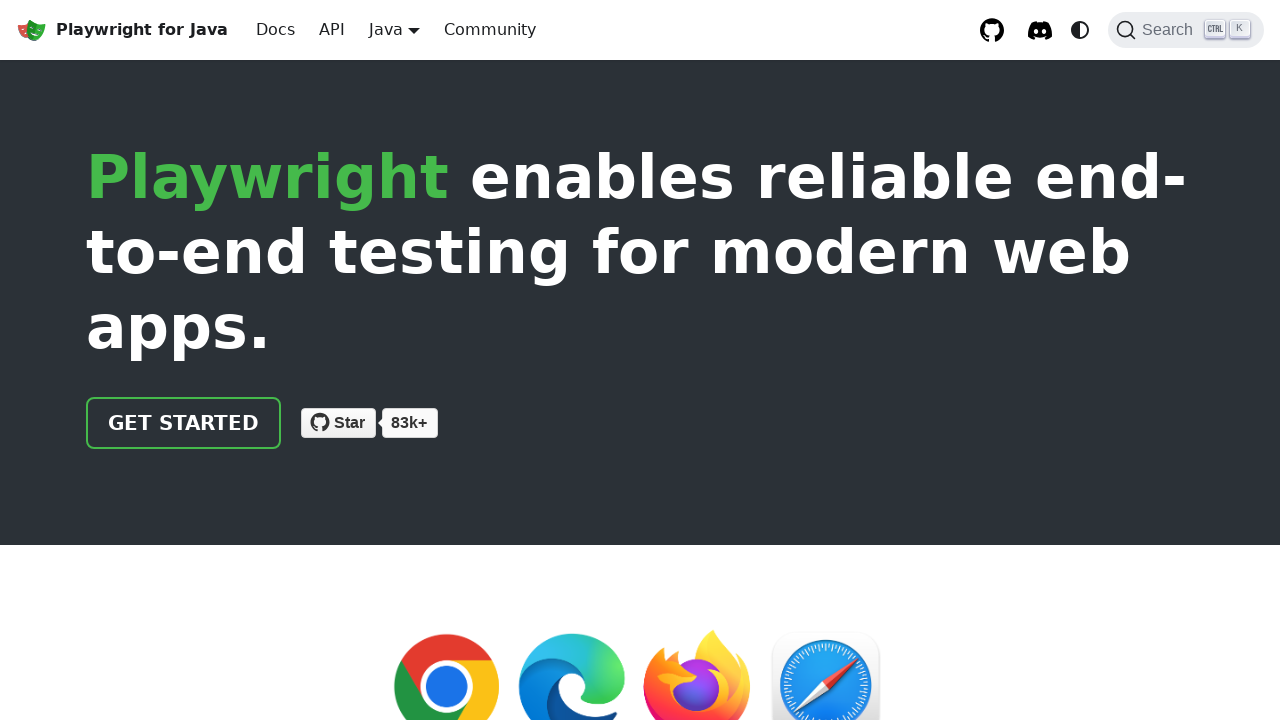

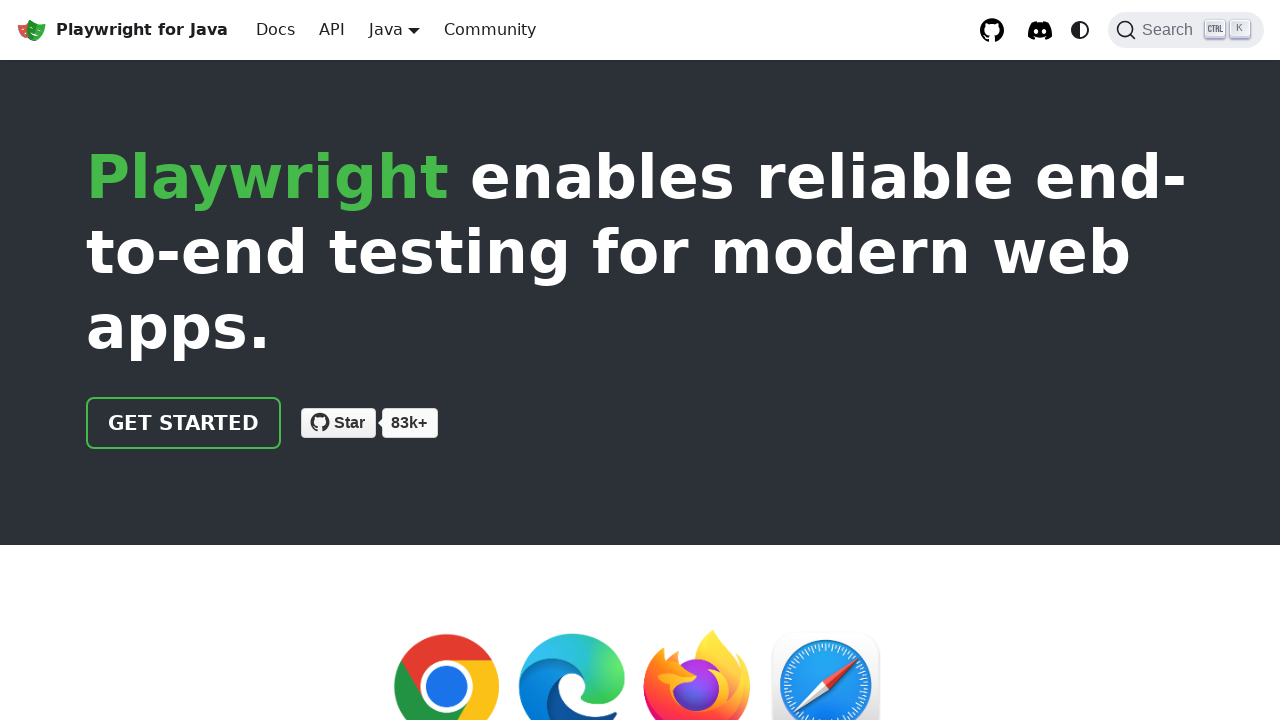